Tests checkbox interaction by checking if a checkbox element exists and clicking it if it's not already selected

Starting URL: https://the-internet.herokuapp.com/checkboxes

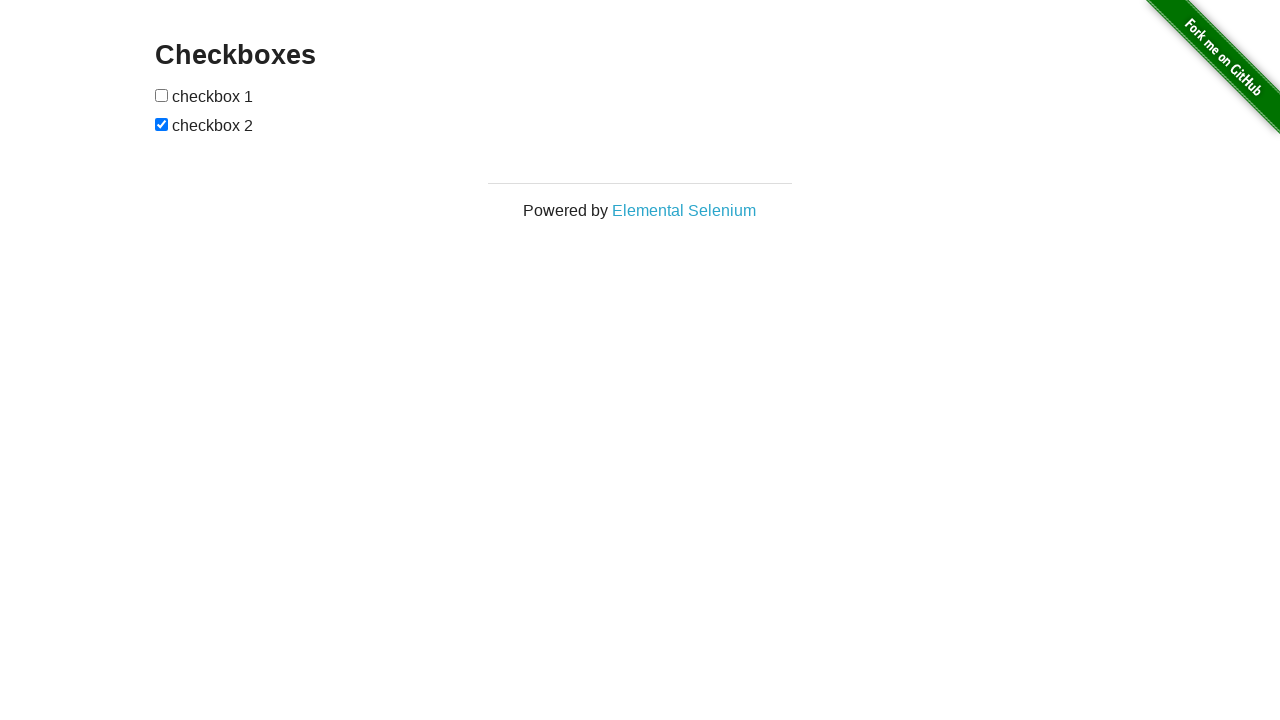

Located first checkbox element
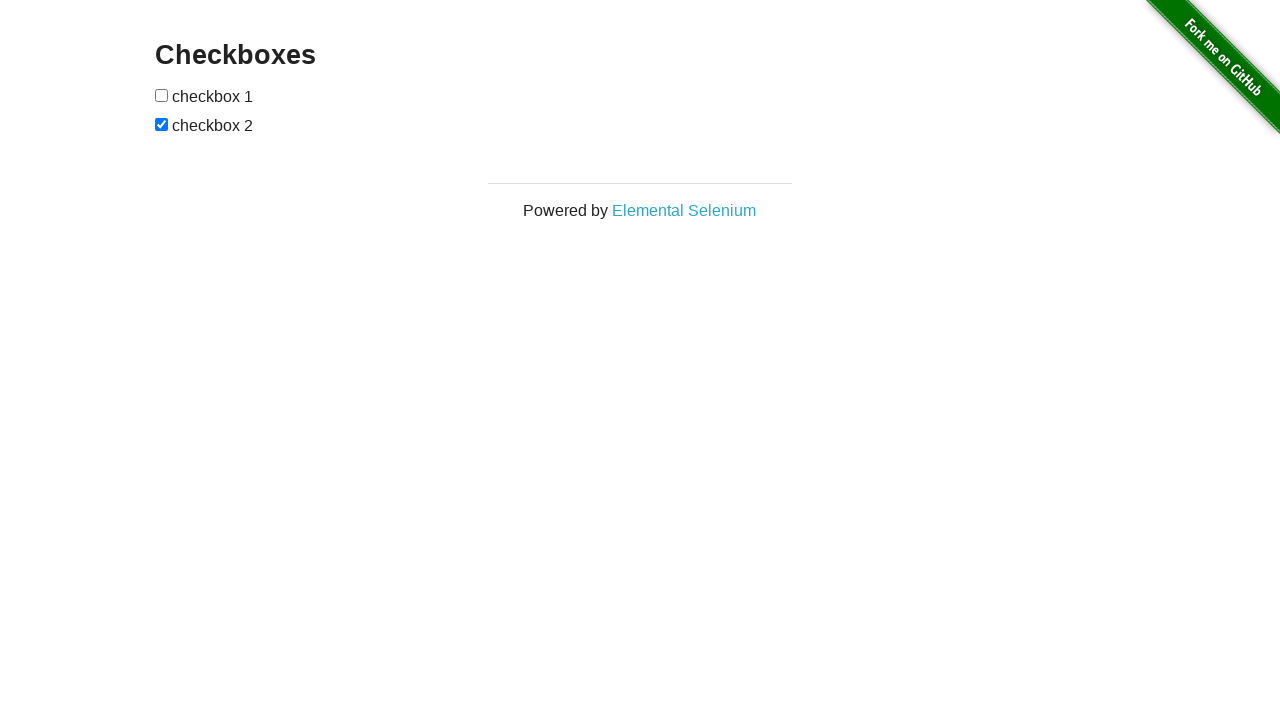

First checkbox is visible
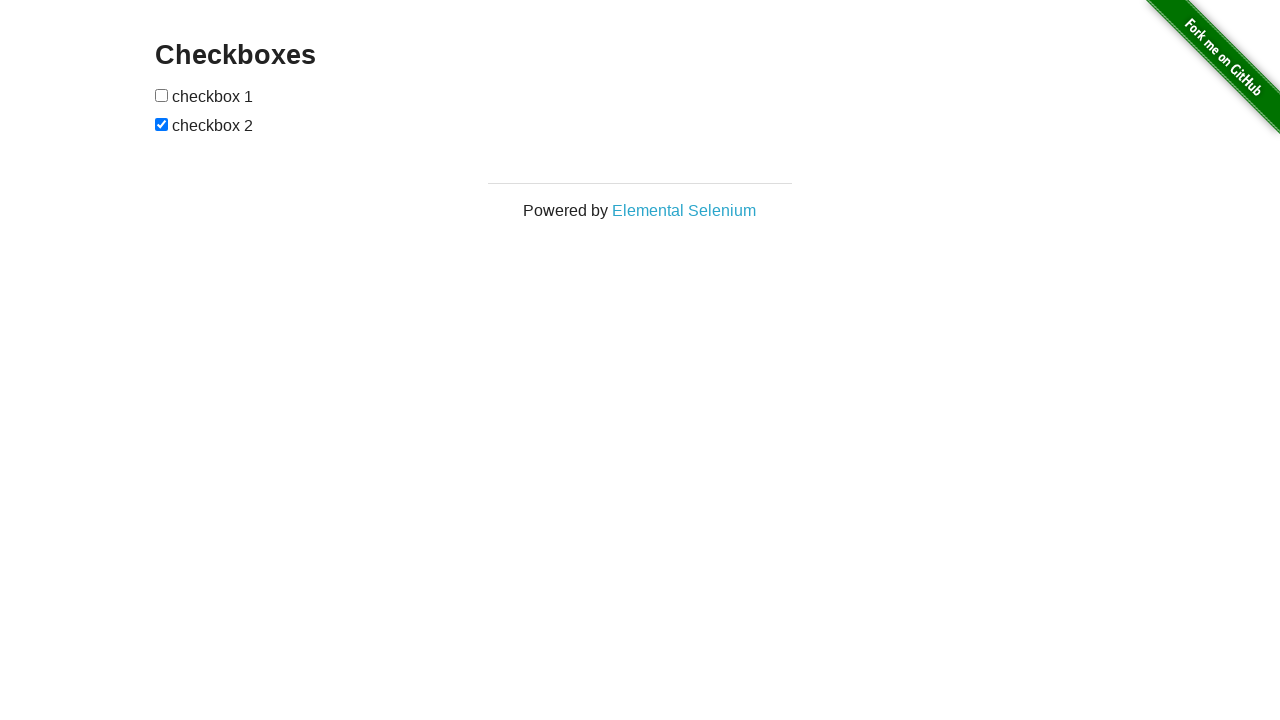

First checkbox is not checked
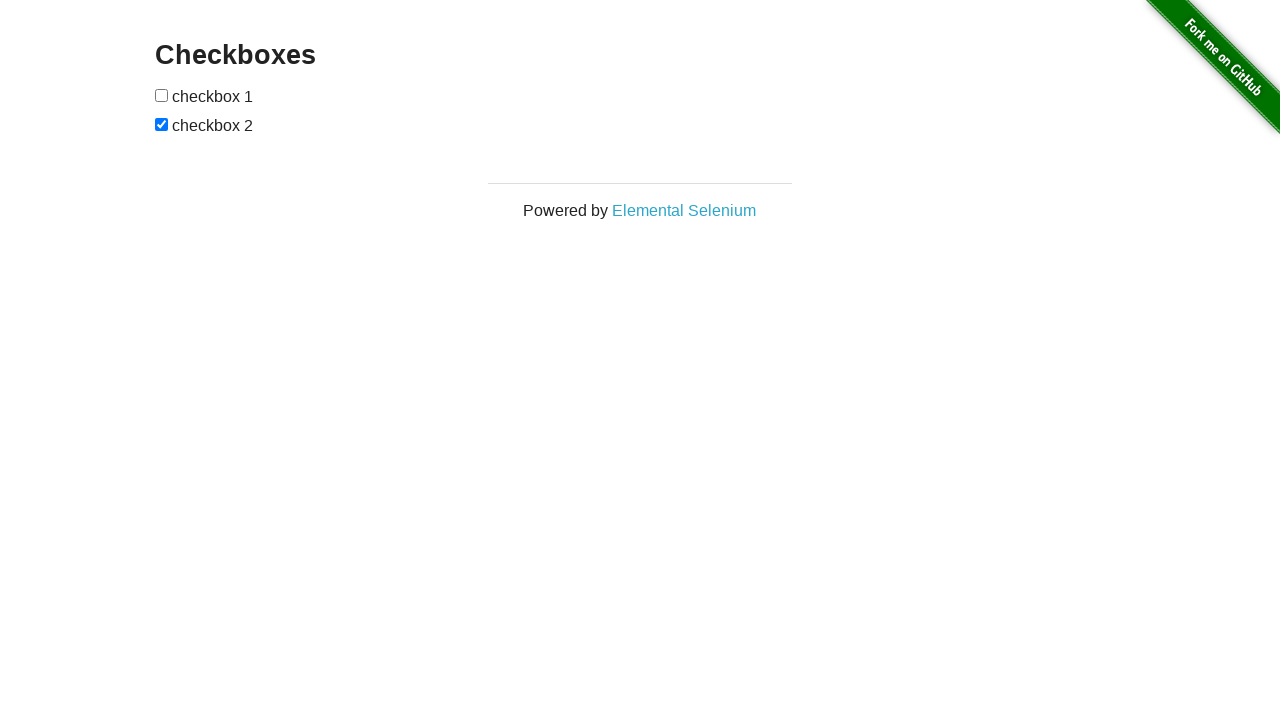

Clicked first checkbox to select it at (162, 95) on xpath=//*[@id="checkboxes"]/input[1]
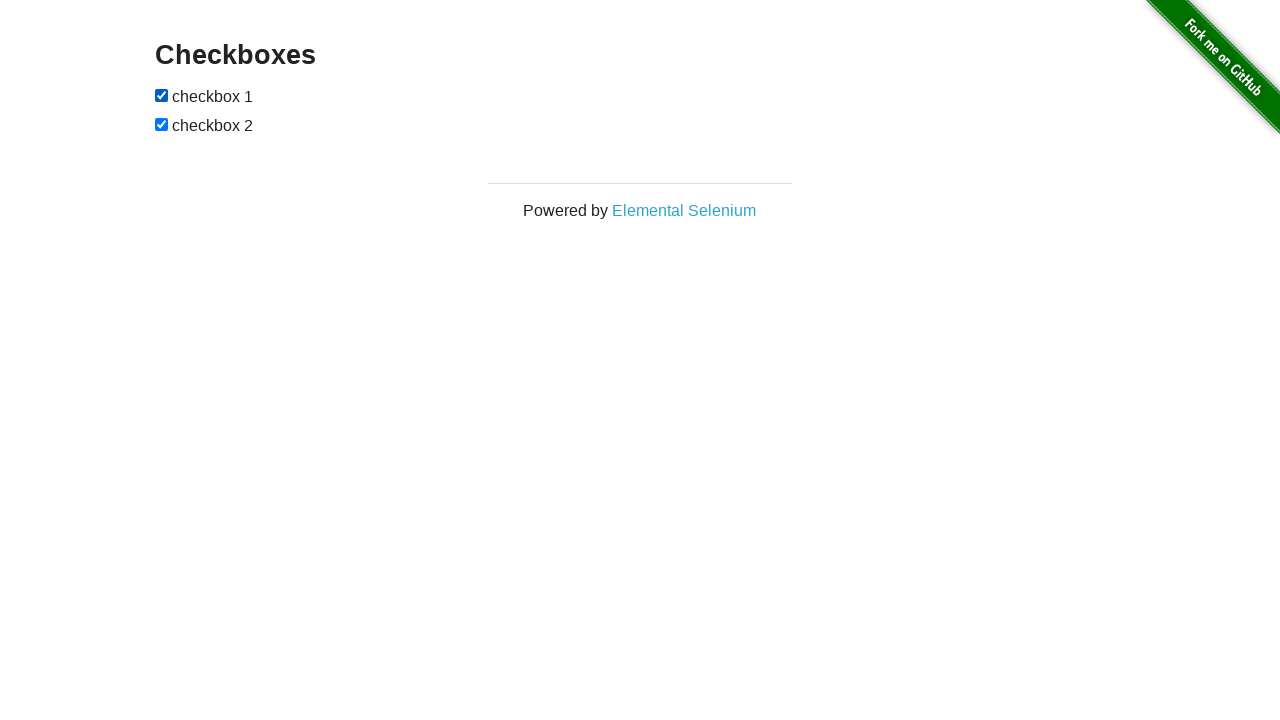

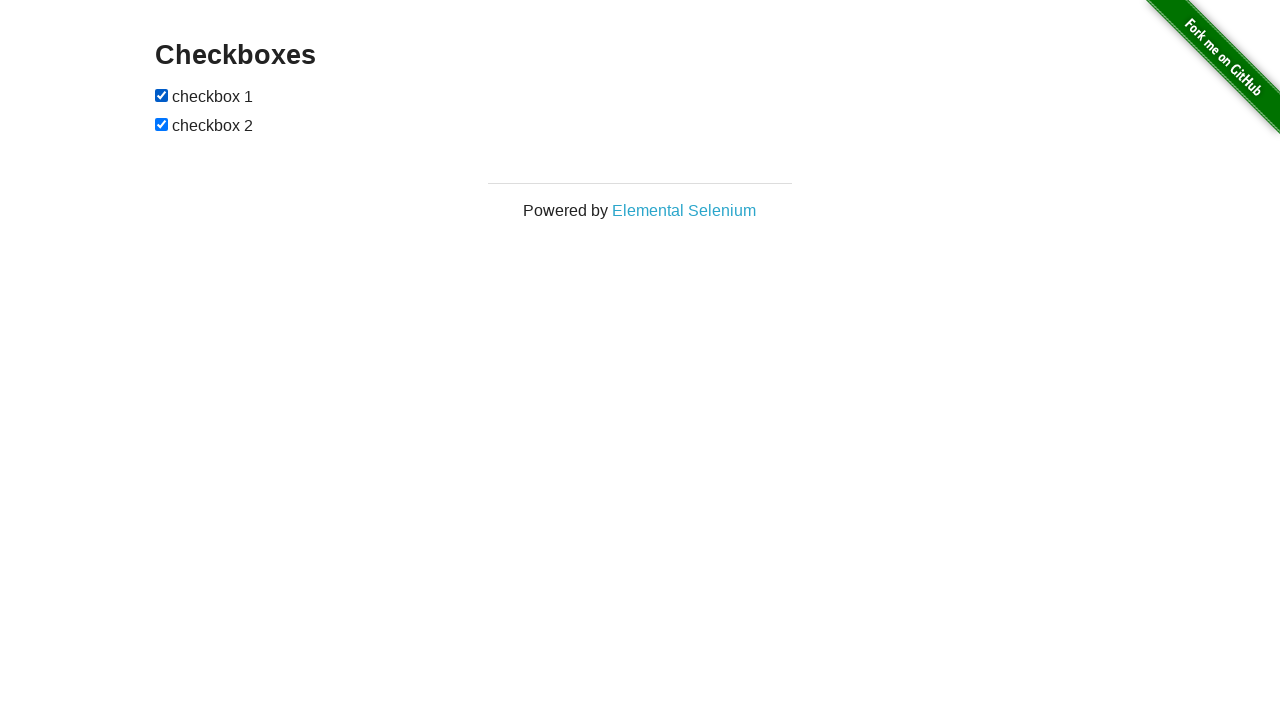